Tests multi-select dropdown functionality by selecting and deselecting multiple options using different methods

Starting URL: https://demoqa.com/select-menu

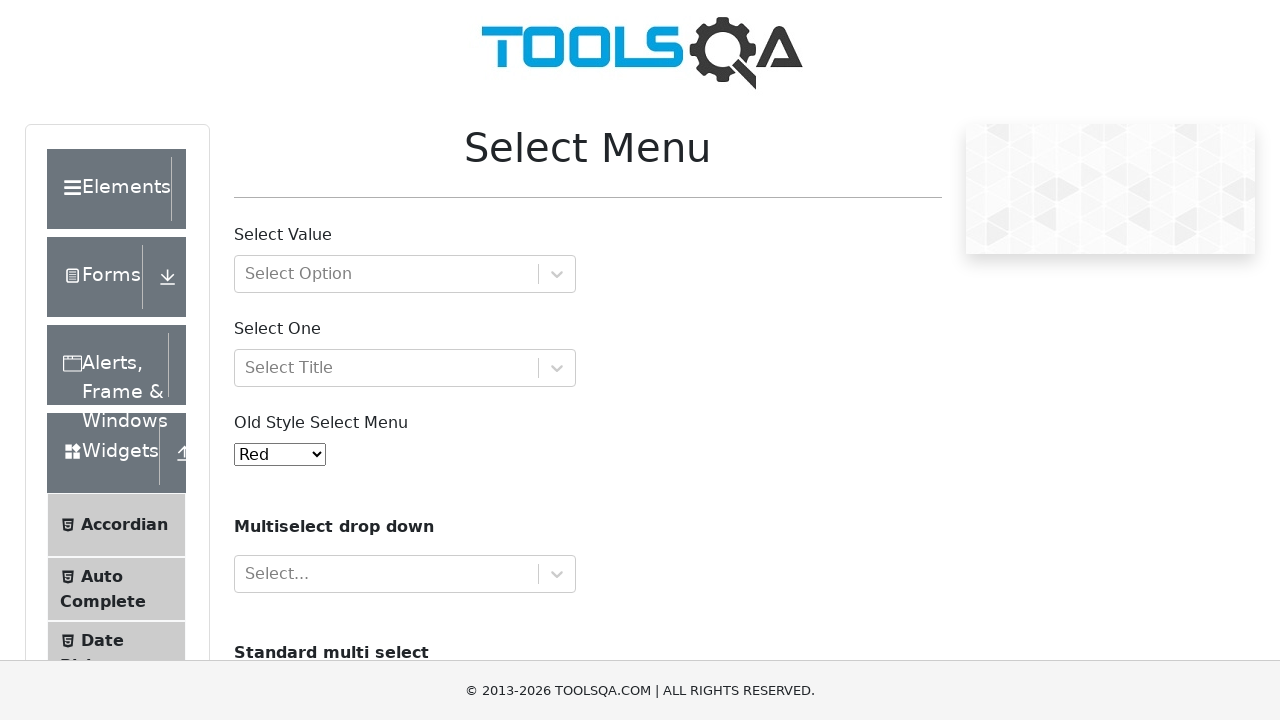

Navigated to select menu demo page
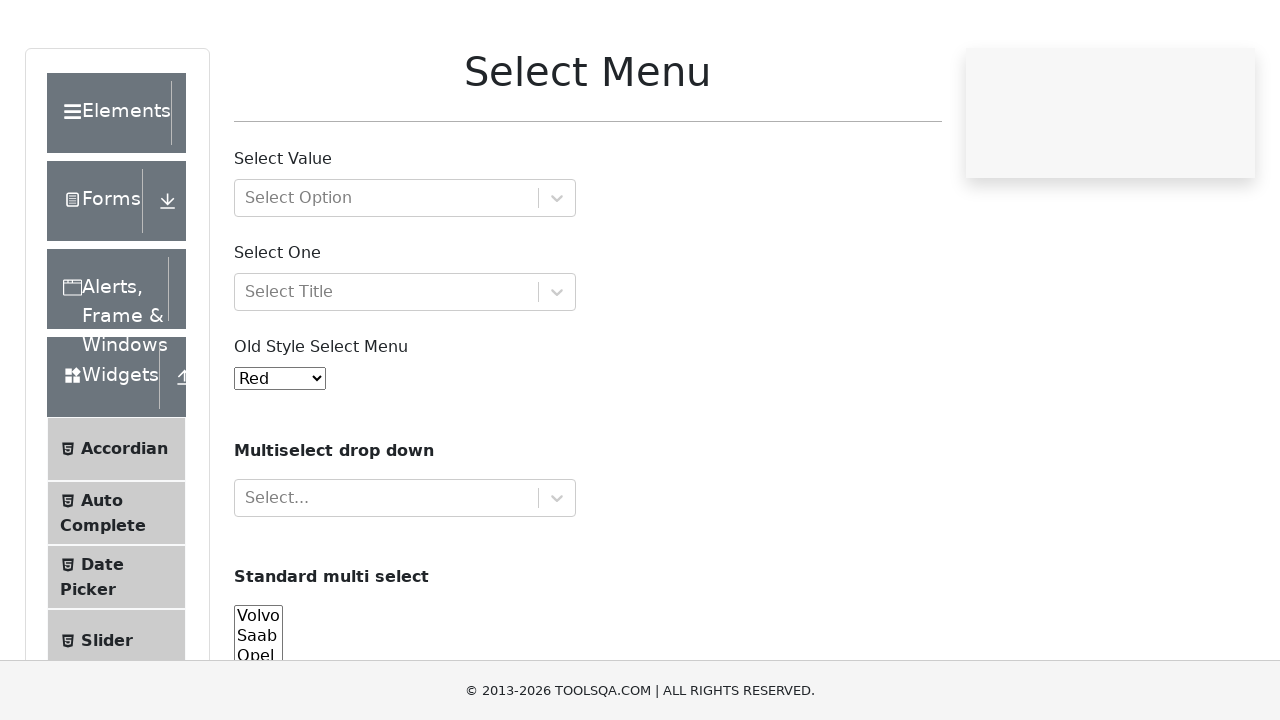

Located multi-select dropdown element
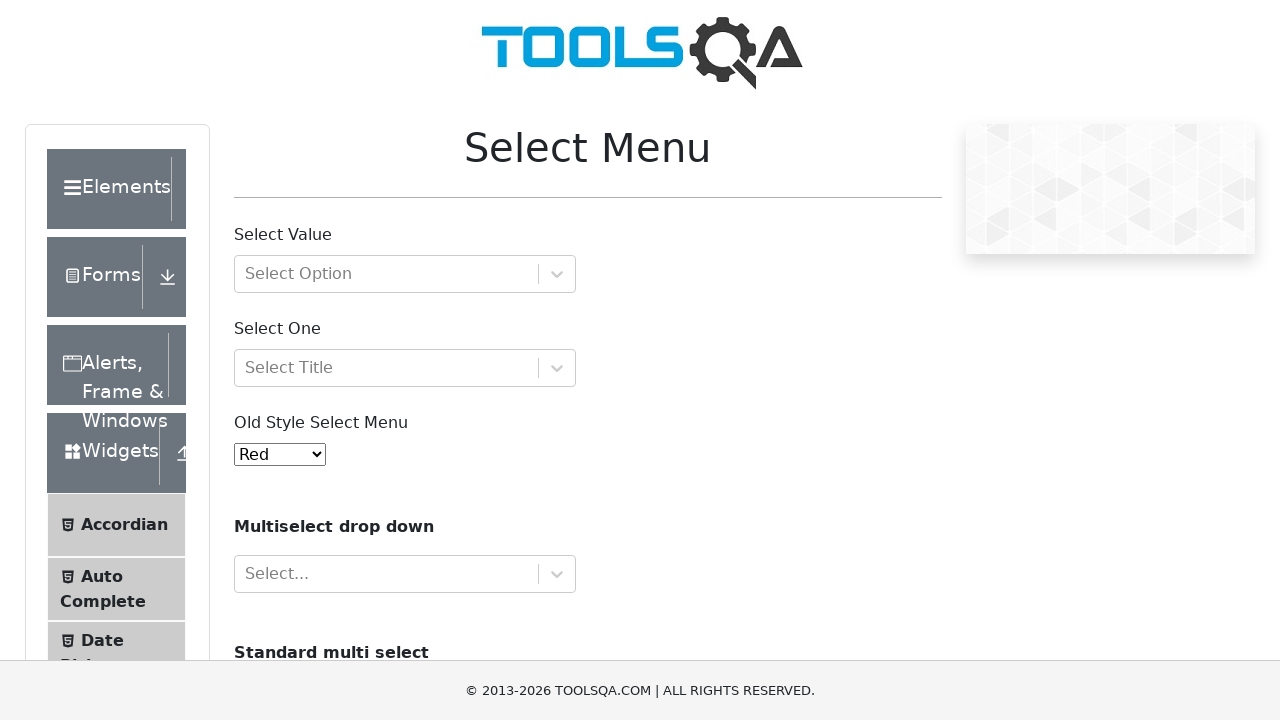

Selected 'Opel' option by index 2 on #cars
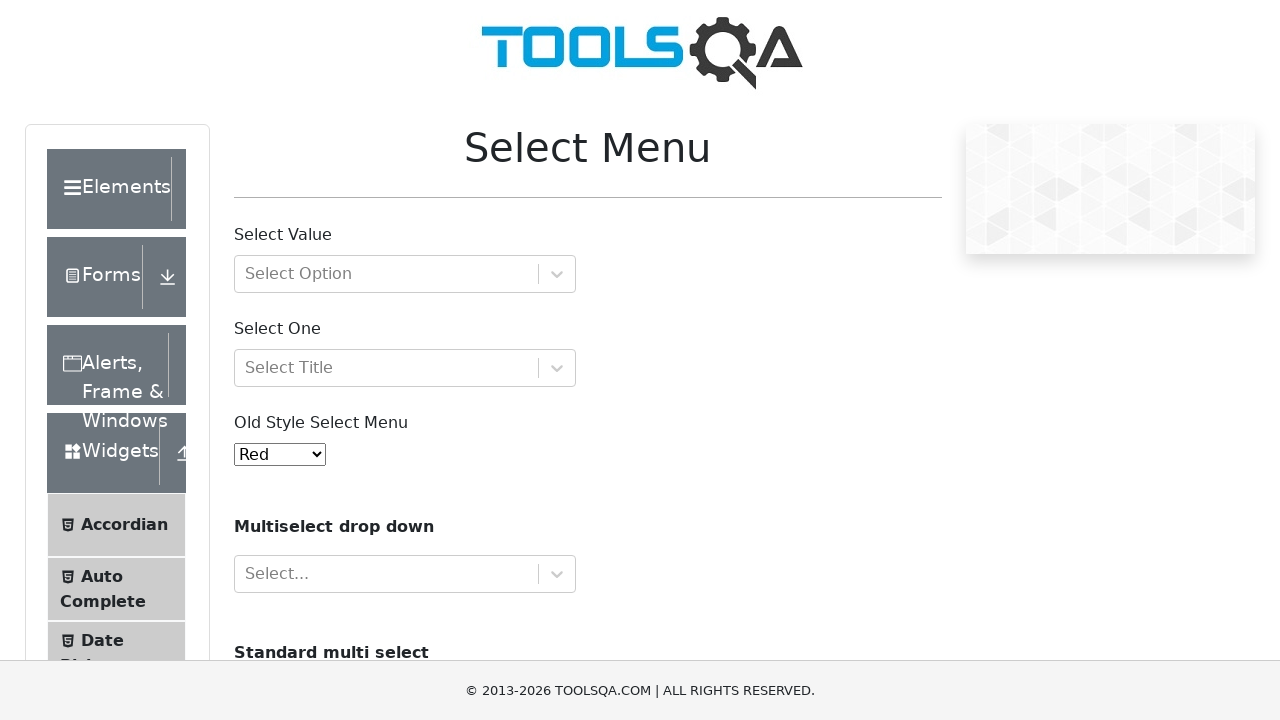

Selected 'Saab' option by value on #cars
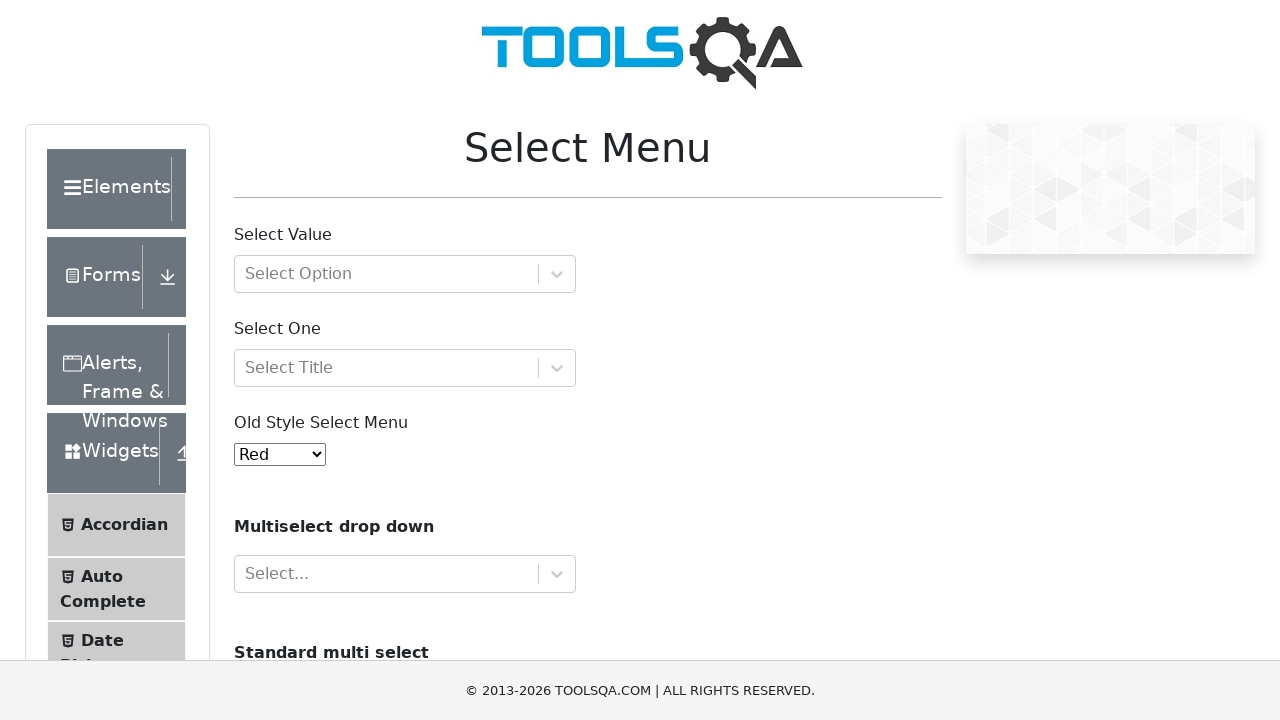

Selected 'Audi' option by visible text on #cars
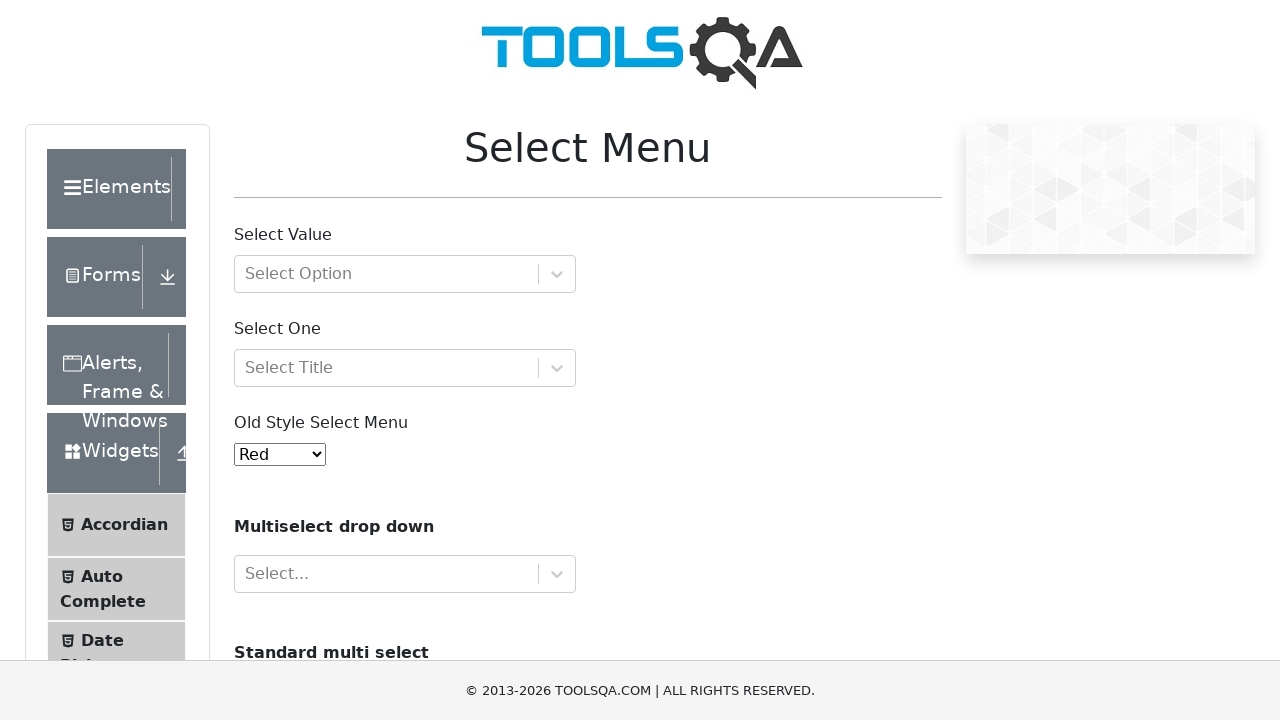

Retrieved currently selected options for verification
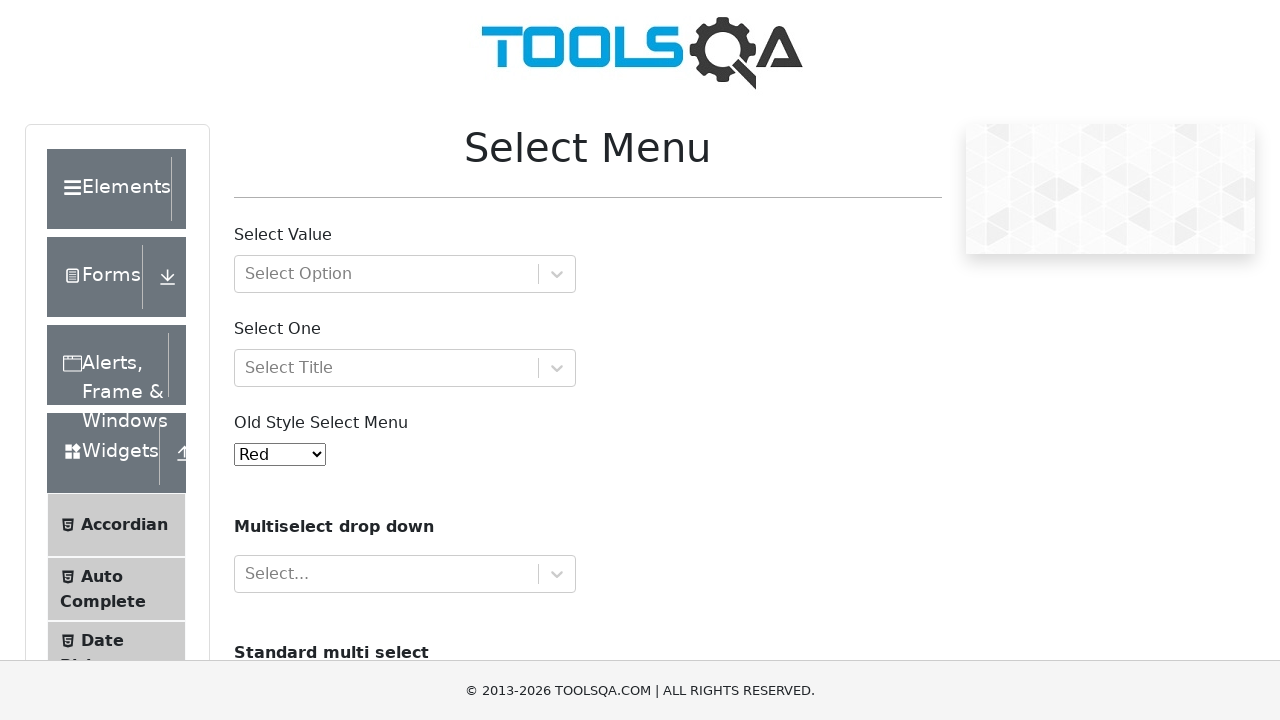

Prepared to deselect 'Audi' from selection
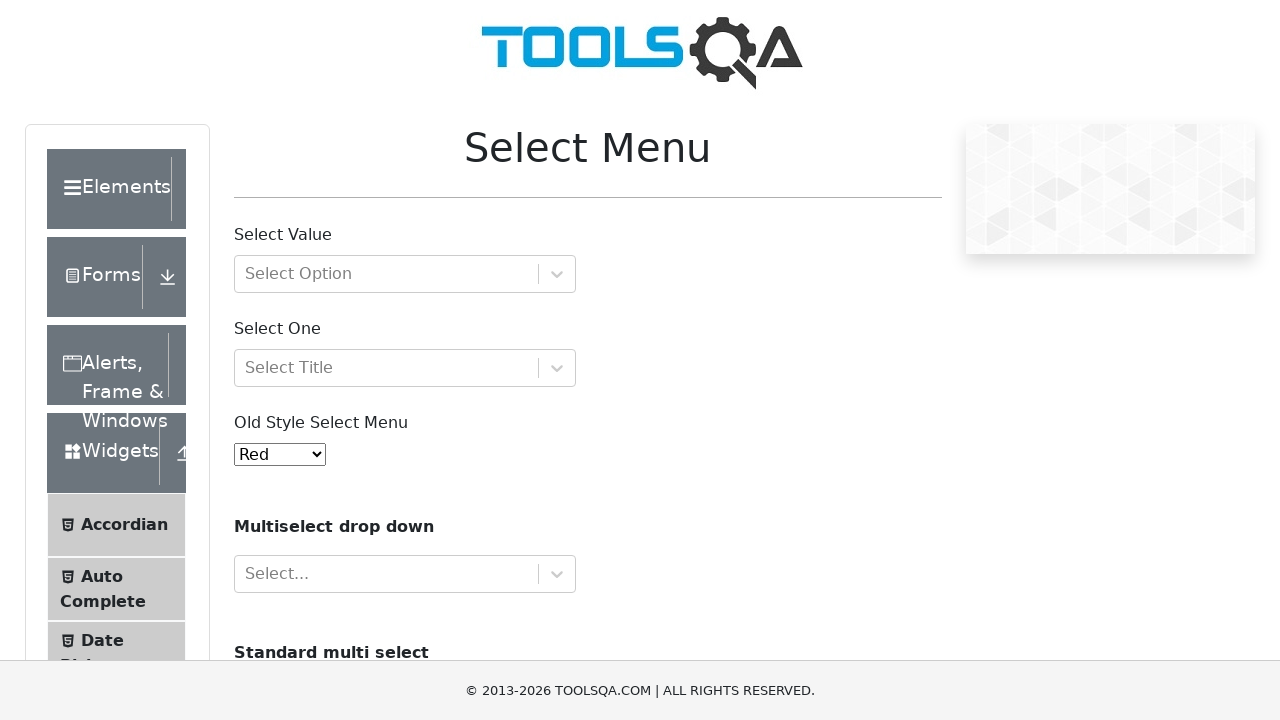

Deselected 'Audi' option from multi-select on #cars
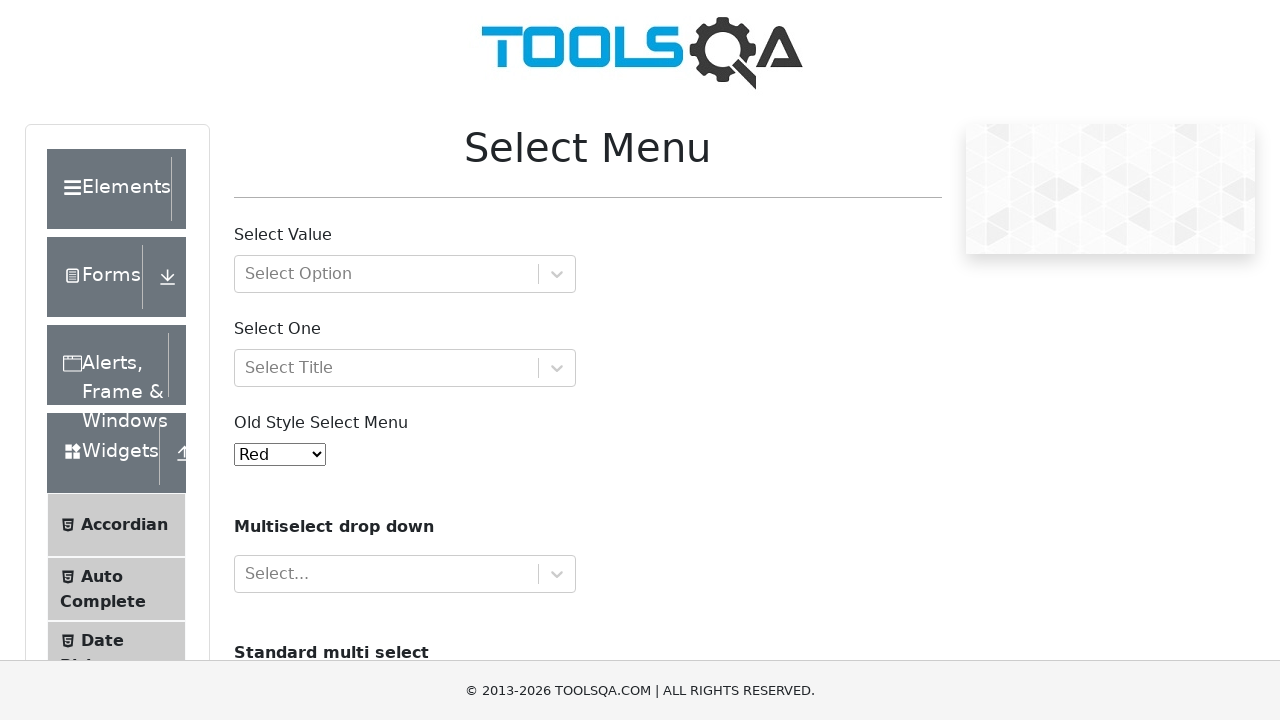

Prepared to deselect 'Opel' from selection
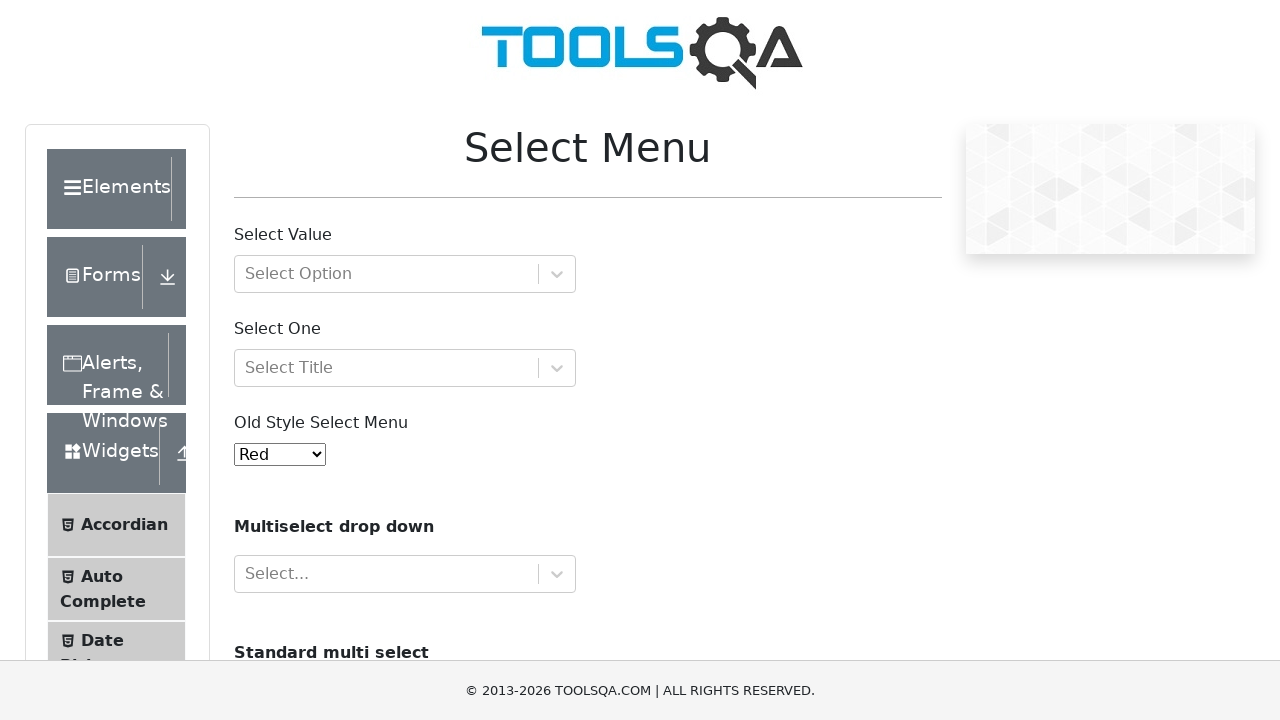

Deselected 'Opel' option from multi-select on #cars
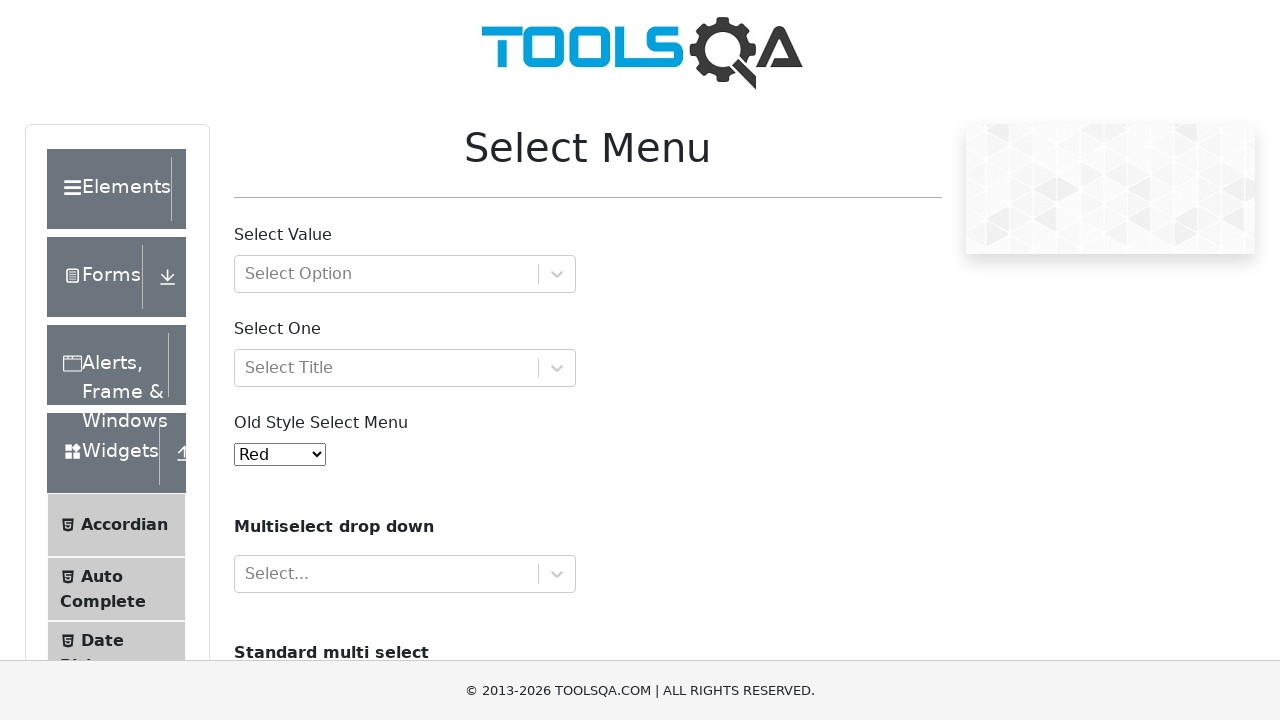

Deselected all options from multi-select dropdown on #cars
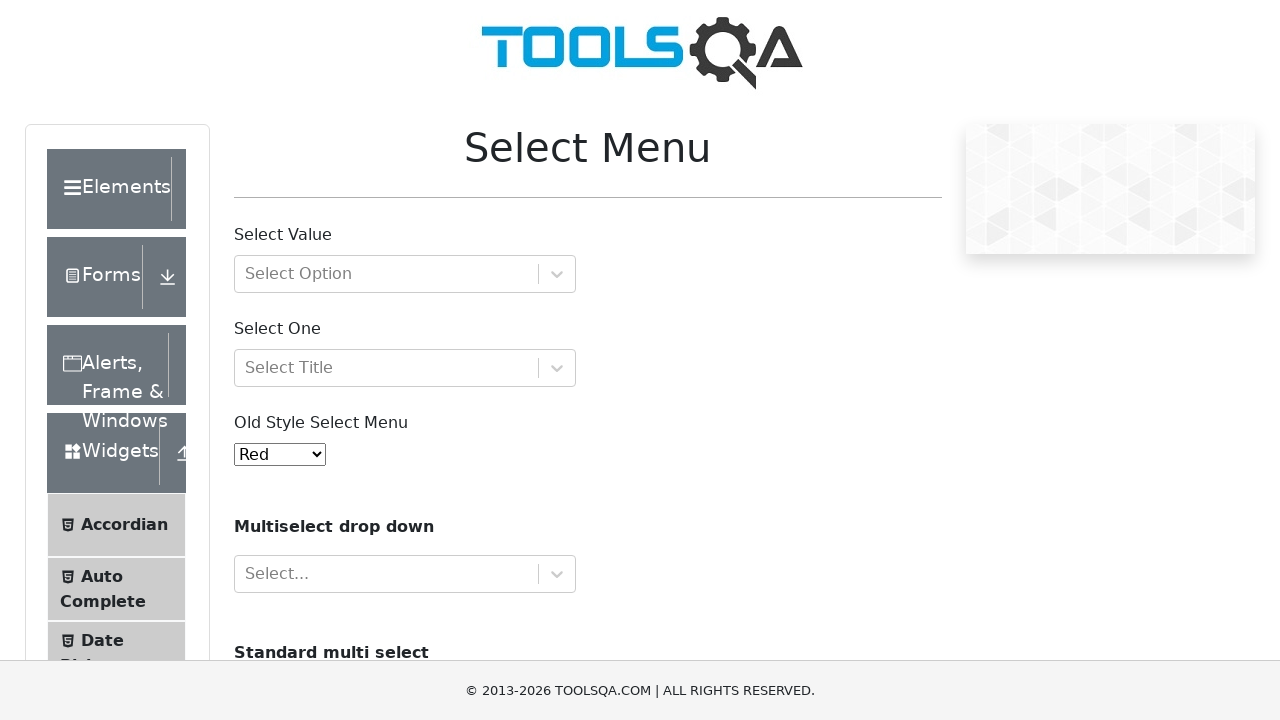

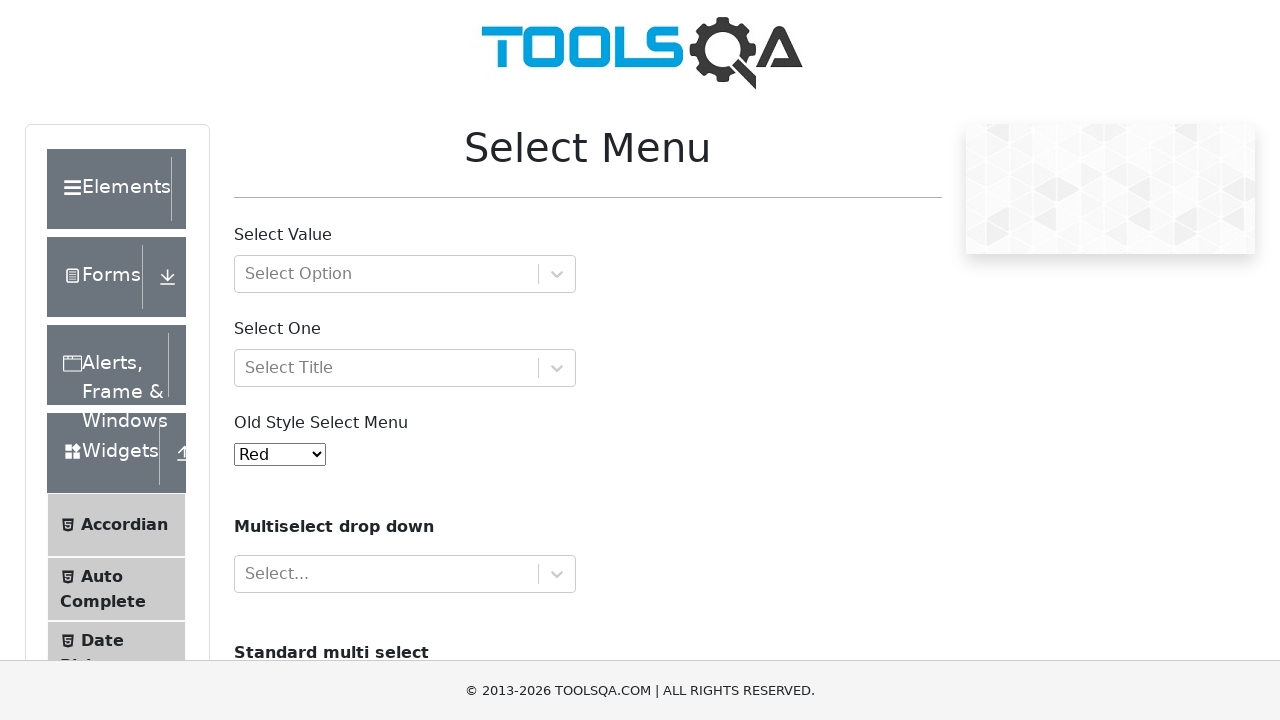